Tests a dropdown date picker widget by clicking on the date picker input, selecting a year from dropdown, navigating to a specific month, and clicking on a specific date.

Starting URL: https://www.globalsqa.com/demo-site/datepicker/#DropDown%20DatePicker

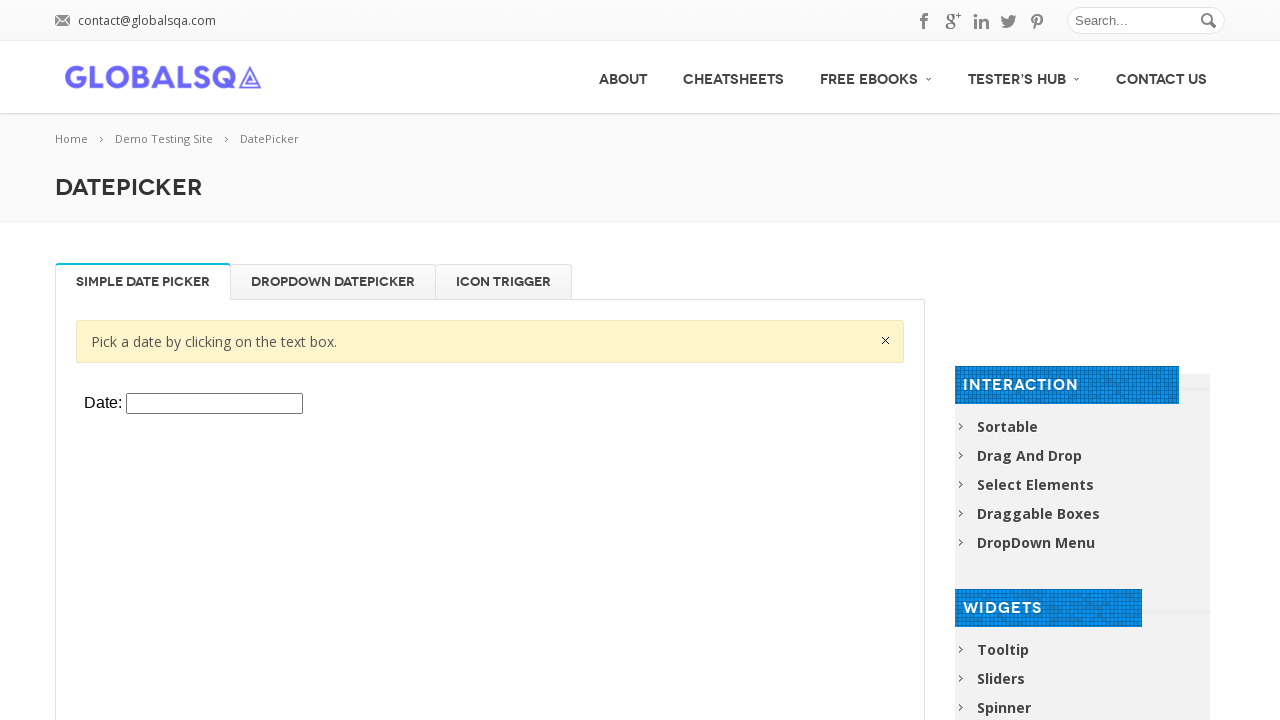

Clicked on DropDown DatePicker tab at (333, 282) on xpath=//li[@id='DropDown DatePicker']
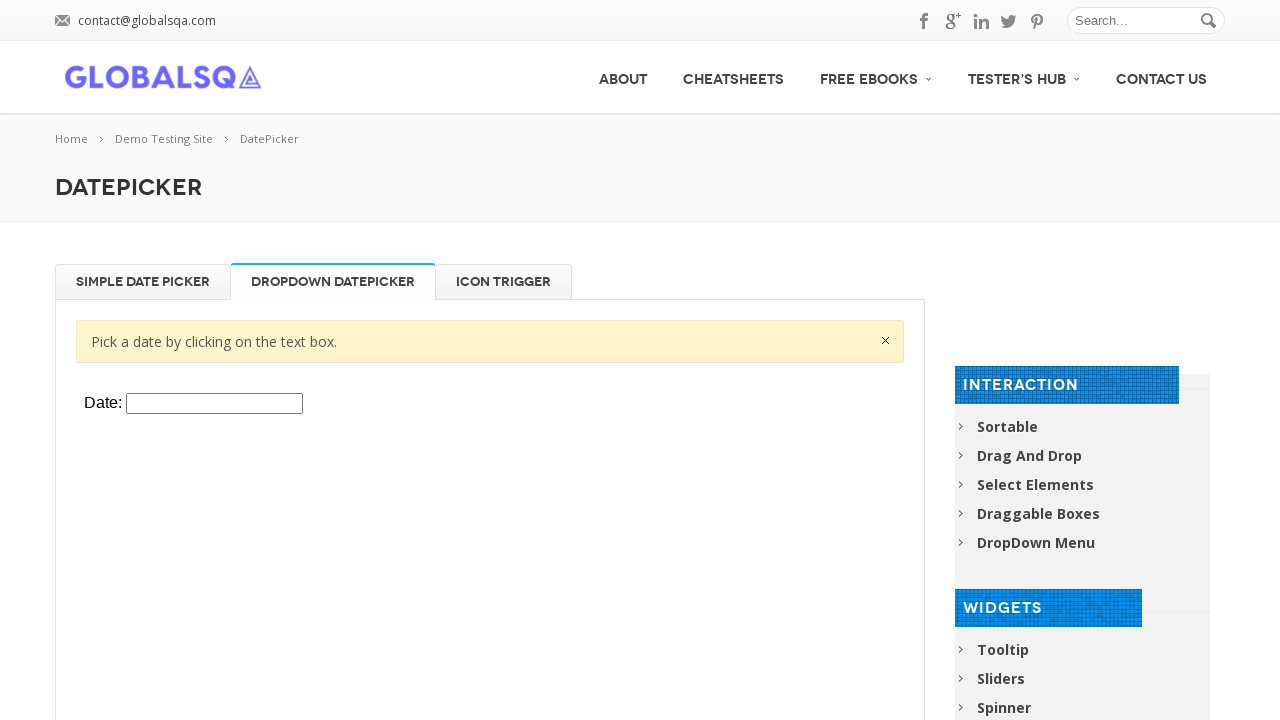

Located iframe containing date picker
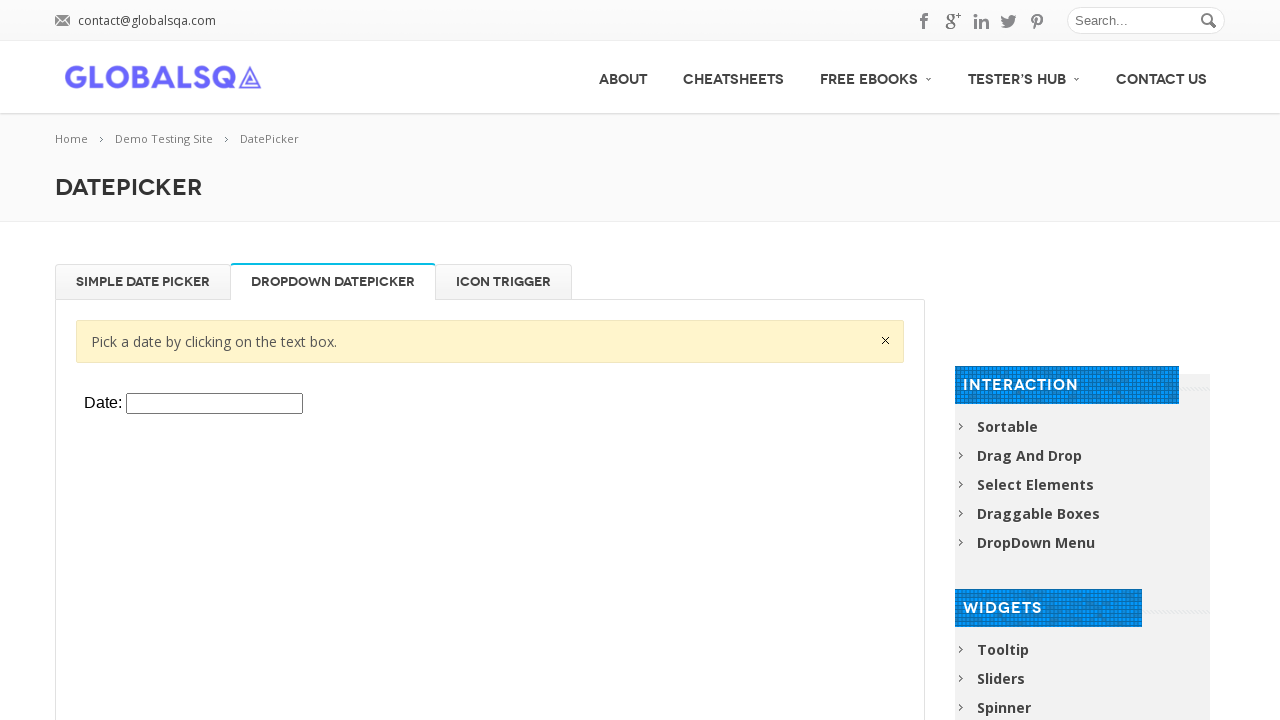

Clicked on datepicker input to open calendar at (214, 404) on iframe.demo-frame[src*='dropdown-month-year.html'] >> internal:control=enter-fra
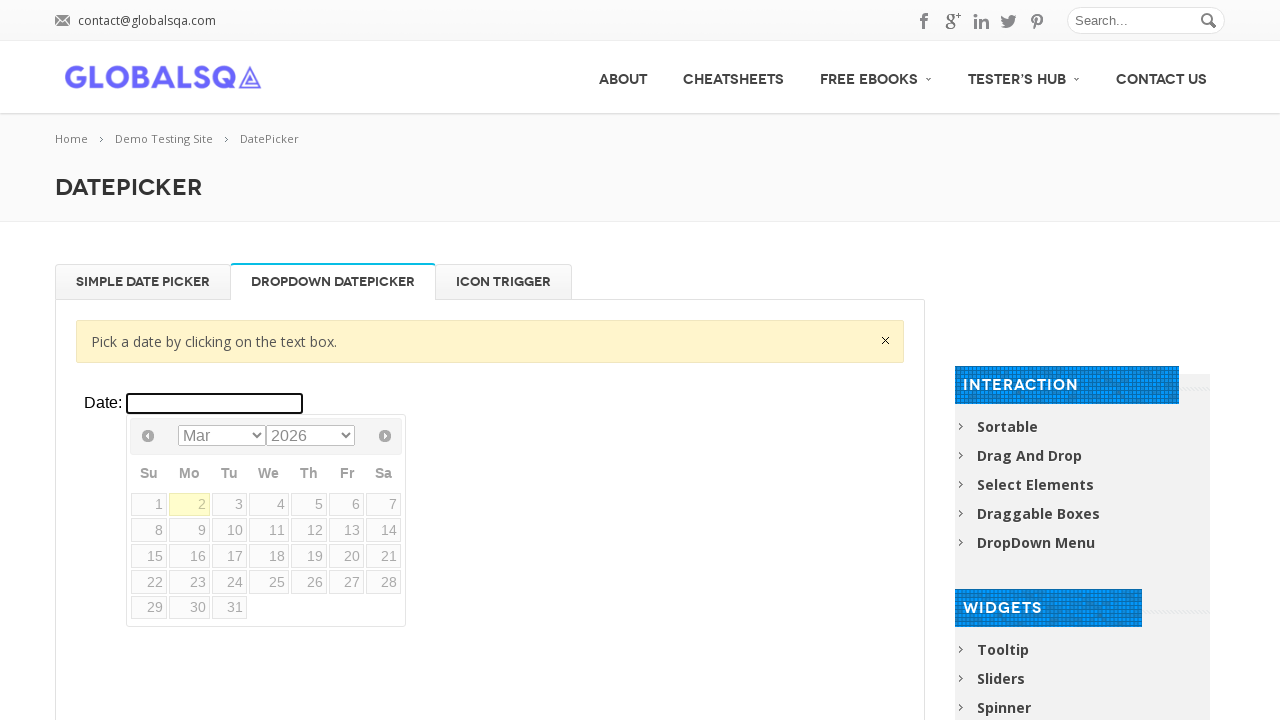

Selected year 2028 from dropdown on iframe.demo-frame[src*='dropdown-month-year.html'] >> internal:control=enter-fra
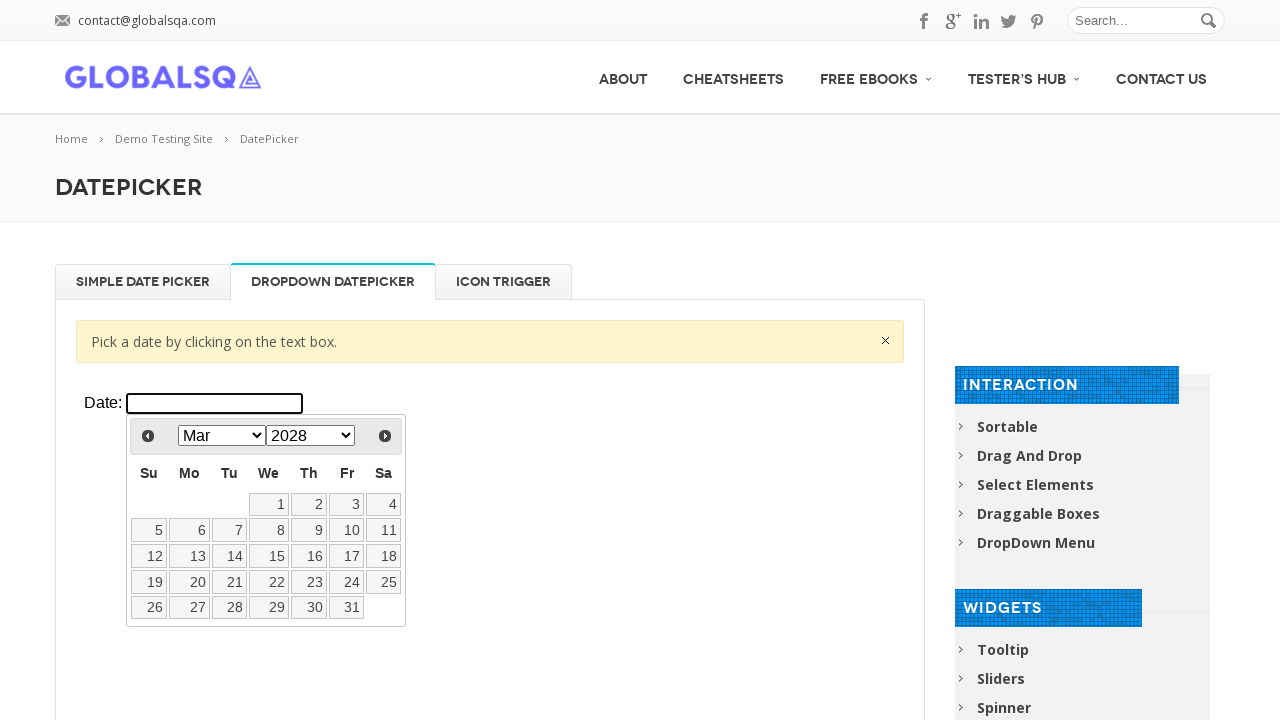

Clicked next month button to navigate from Jan towards Mar at (385, 436) on iframe.demo-frame[src*='dropdown-month-year.html'] >> internal:control=enter-fra
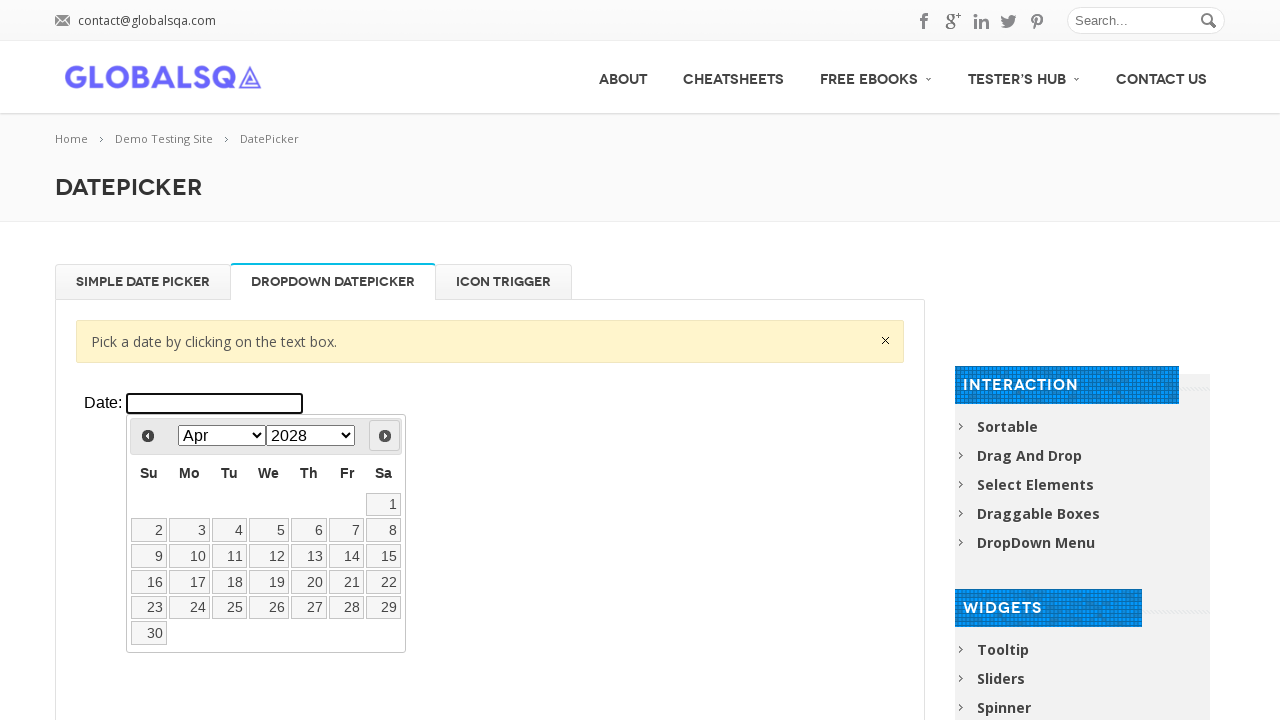

Clicked next month button to navigate from Jan towards Mar at (385, 436) on iframe.demo-frame[src*='dropdown-month-year.html'] >> internal:control=enter-fra
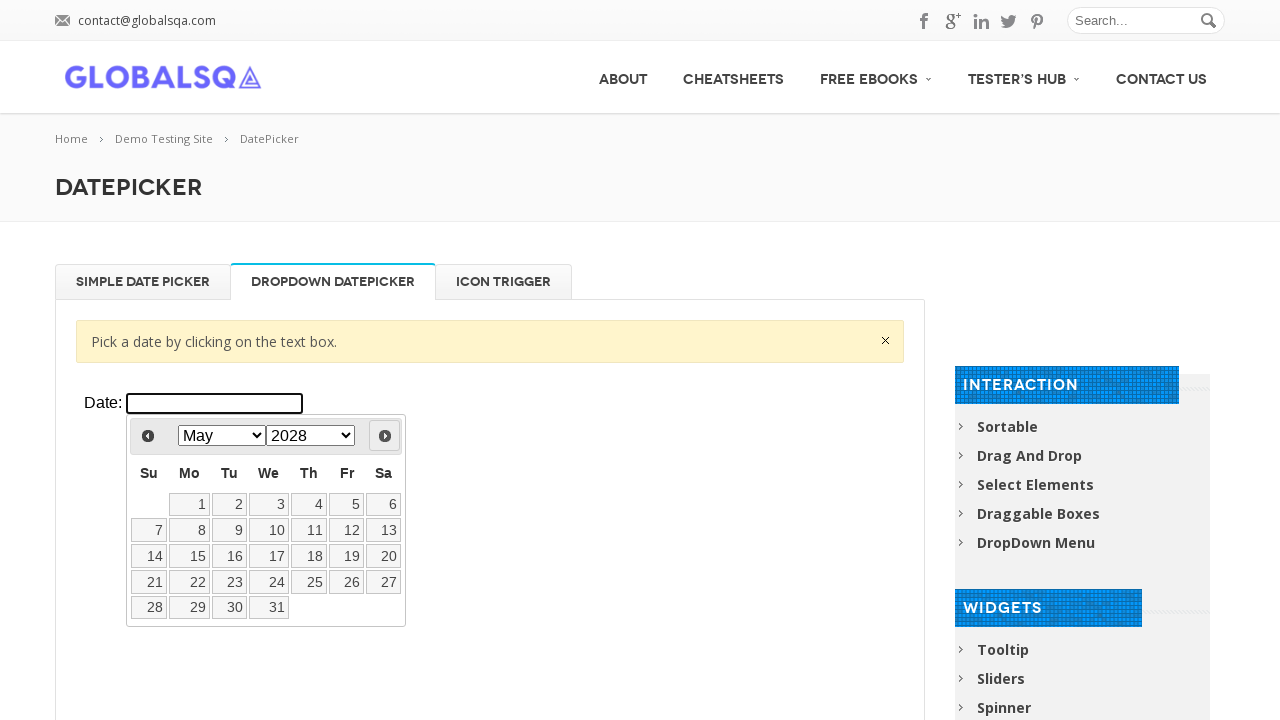

Clicked next month button to navigate from Jan towards Mar at (385, 436) on iframe.demo-frame[src*='dropdown-month-year.html'] >> internal:control=enter-fra
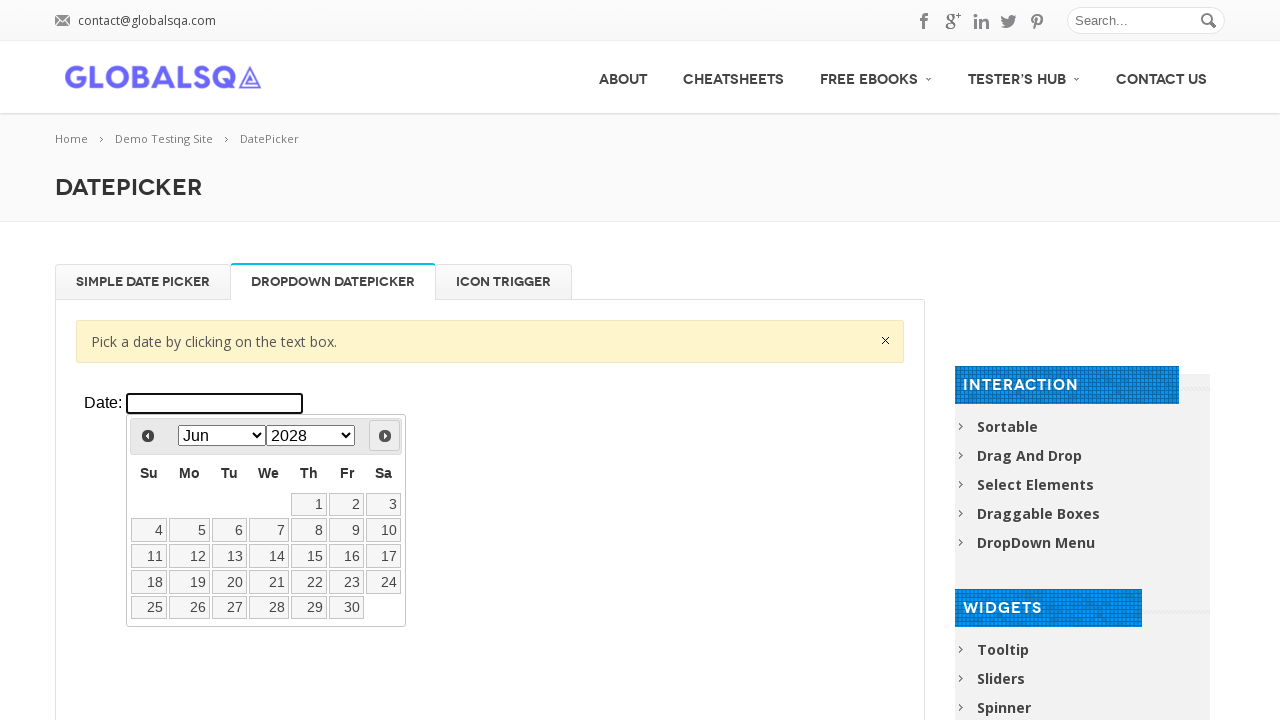

Clicked next month button to navigate from Jan towards Mar at (385, 436) on iframe.demo-frame[src*='dropdown-month-year.html'] >> internal:control=enter-fra
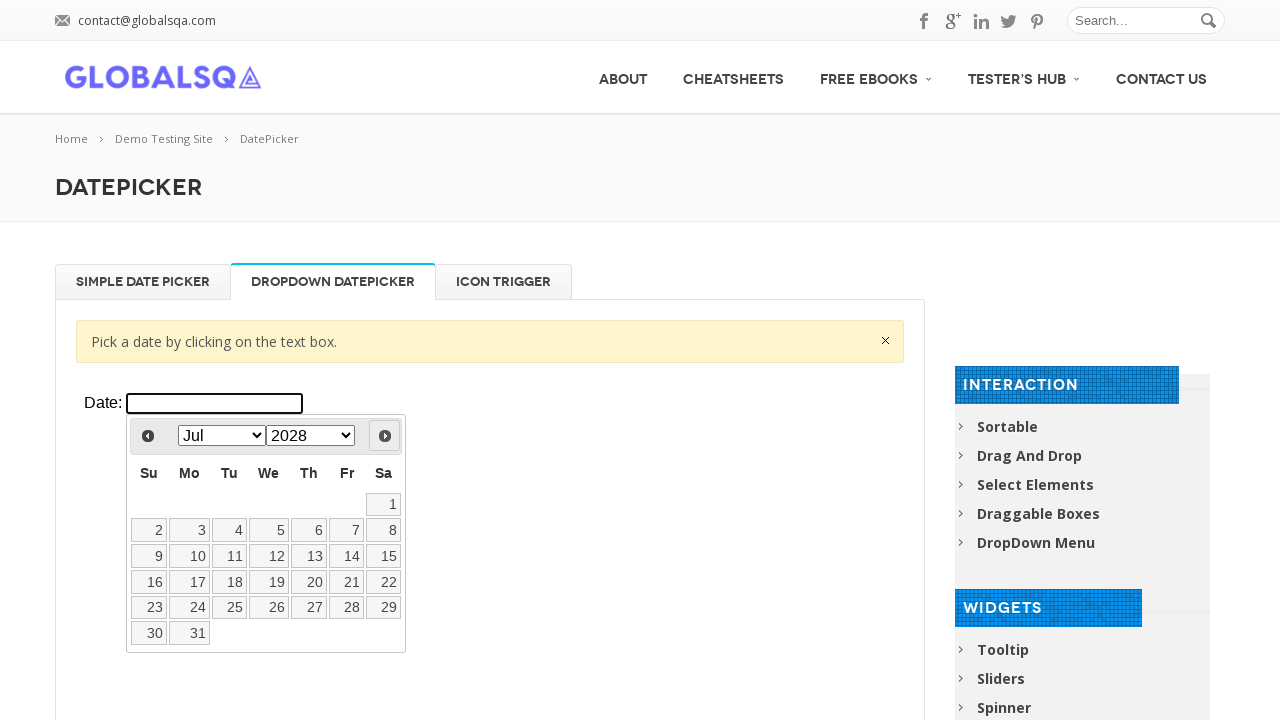

Clicked next month button to navigate from Jan towards Mar at (385, 436) on iframe.demo-frame[src*='dropdown-month-year.html'] >> internal:control=enter-fra
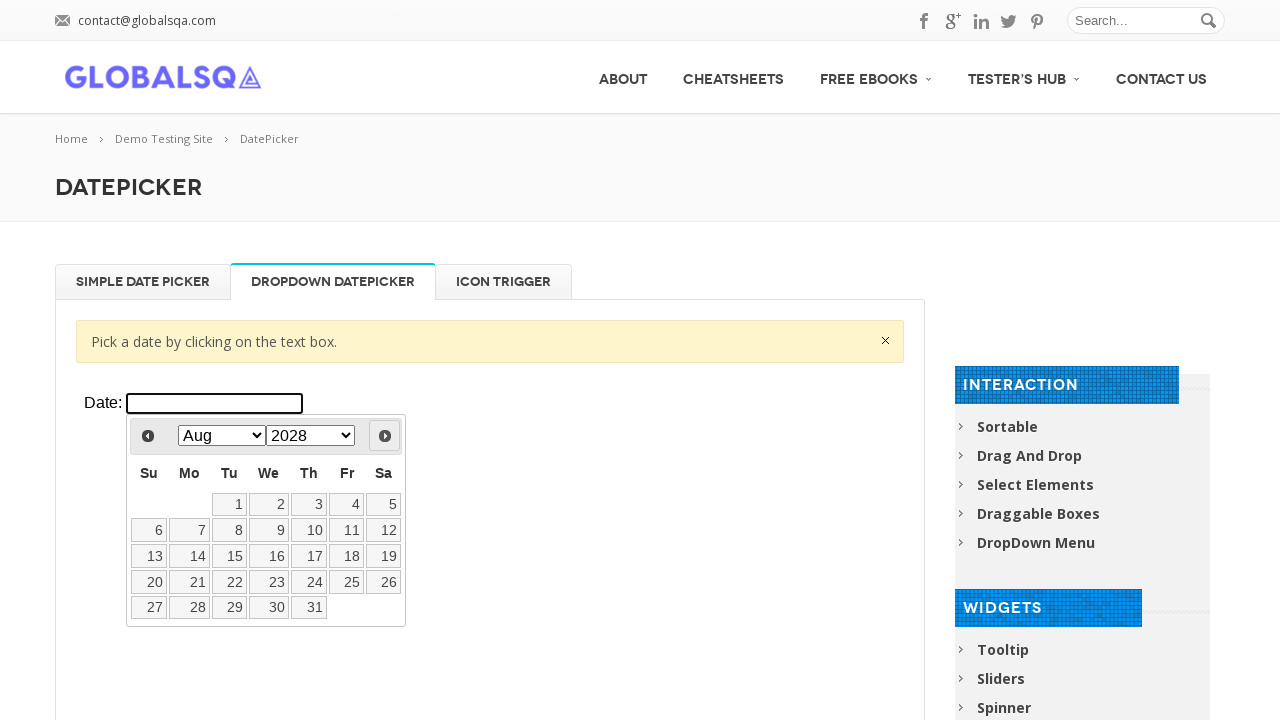

Clicked next month button to navigate from Jan towards Mar at (385, 436) on iframe.demo-frame[src*='dropdown-month-year.html'] >> internal:control=enter-fra
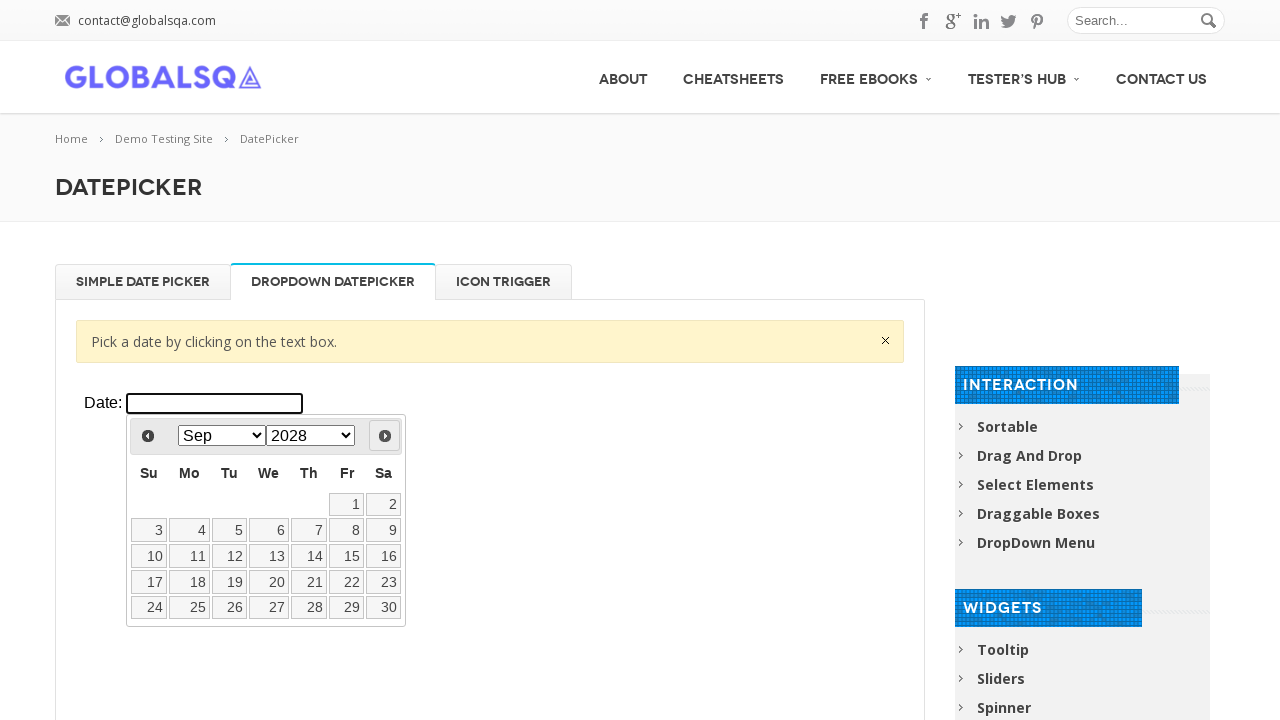

Clicked next month button to navigate from Jan towards Mar at (385, 436) on iframe.demo-frame[src*='dropdown-month-year.html'] >> internal:control=enter-fra
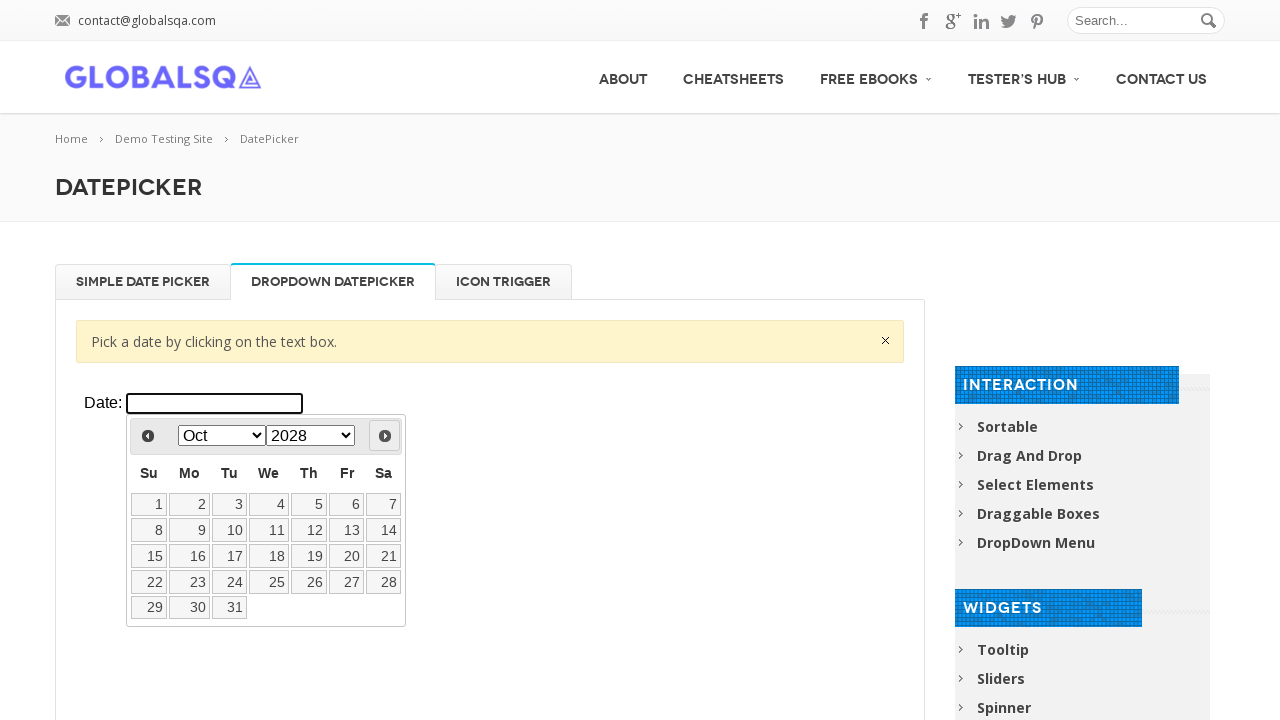

Clicked next month button to navigate from Jan towards Mar at (385, 436) on iframe.demo-frame[src*='dropdown-month-year.html'] >> internal:control=enter-fra
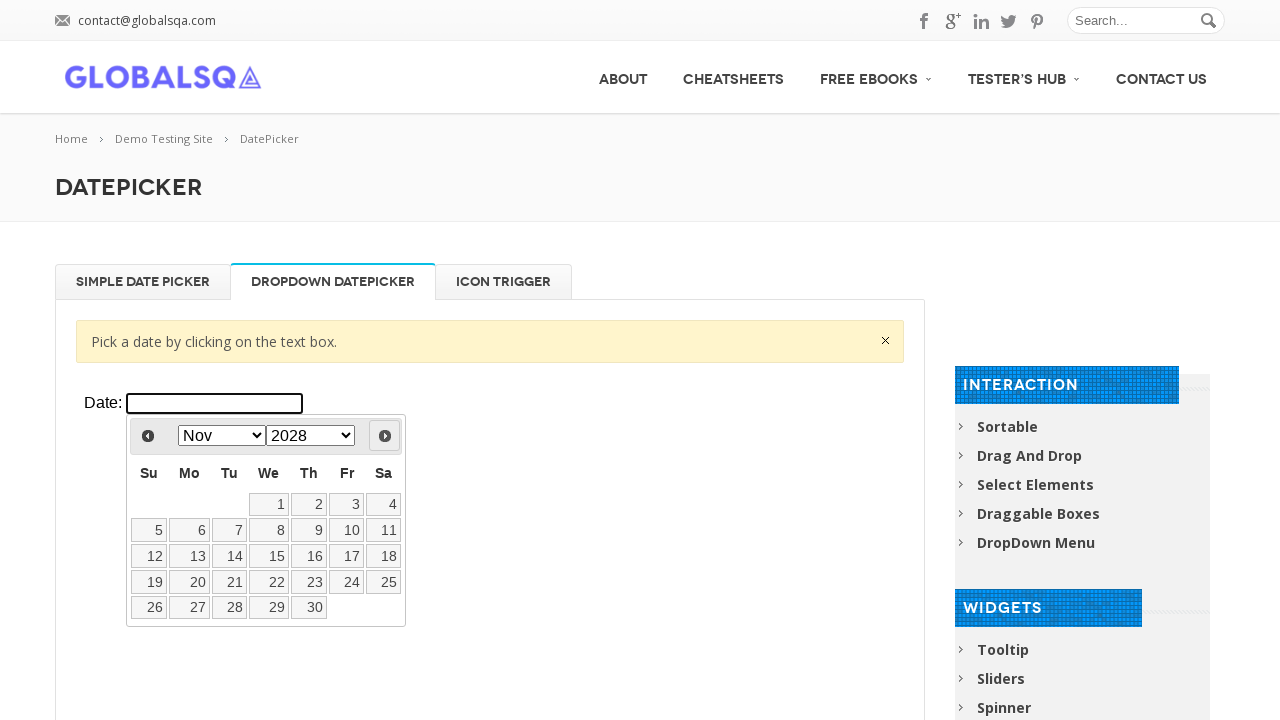

Clicked next month button to navigate from Jan towards Mar at (385, 436) on iframe.demo-frame[src*='dropdown-month-year.html'] >> internal:control=enter-fra
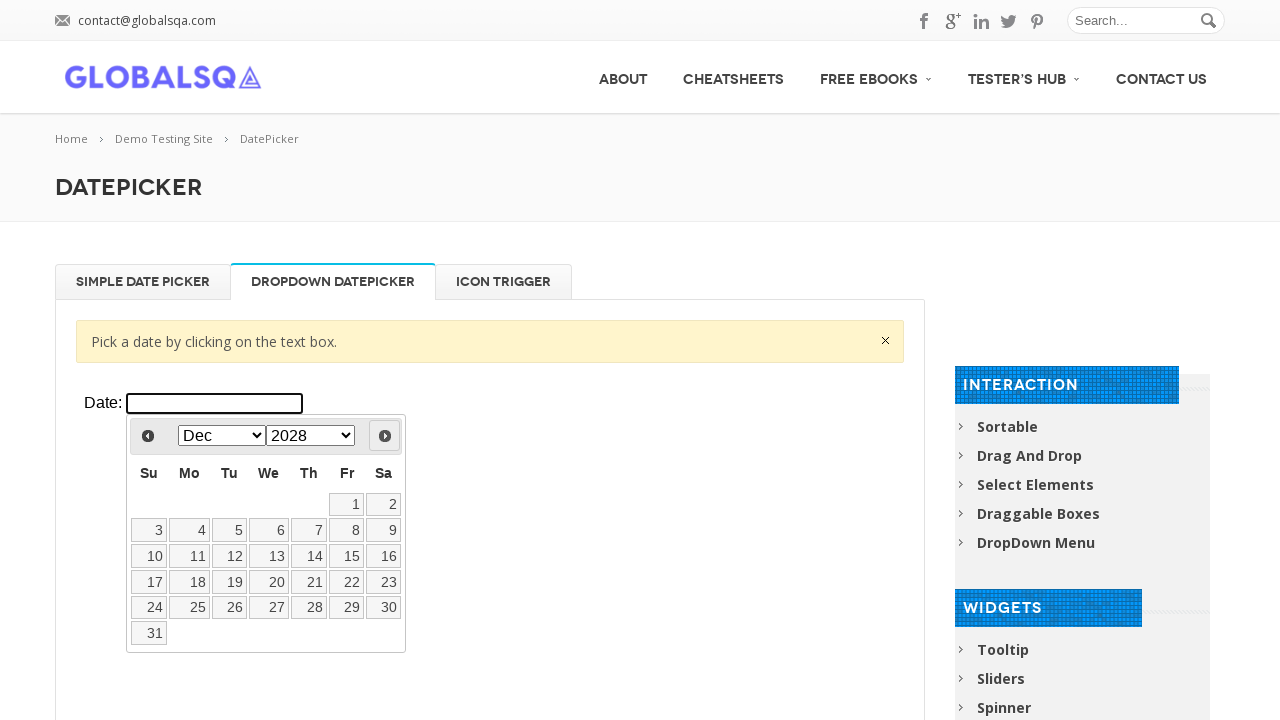

Clicked next month button to navigate from Jan towards Mar at (385, 436) on iframe.demo-frame[src*='dropdown-month-year.html'] >> internal:control=enter-fra
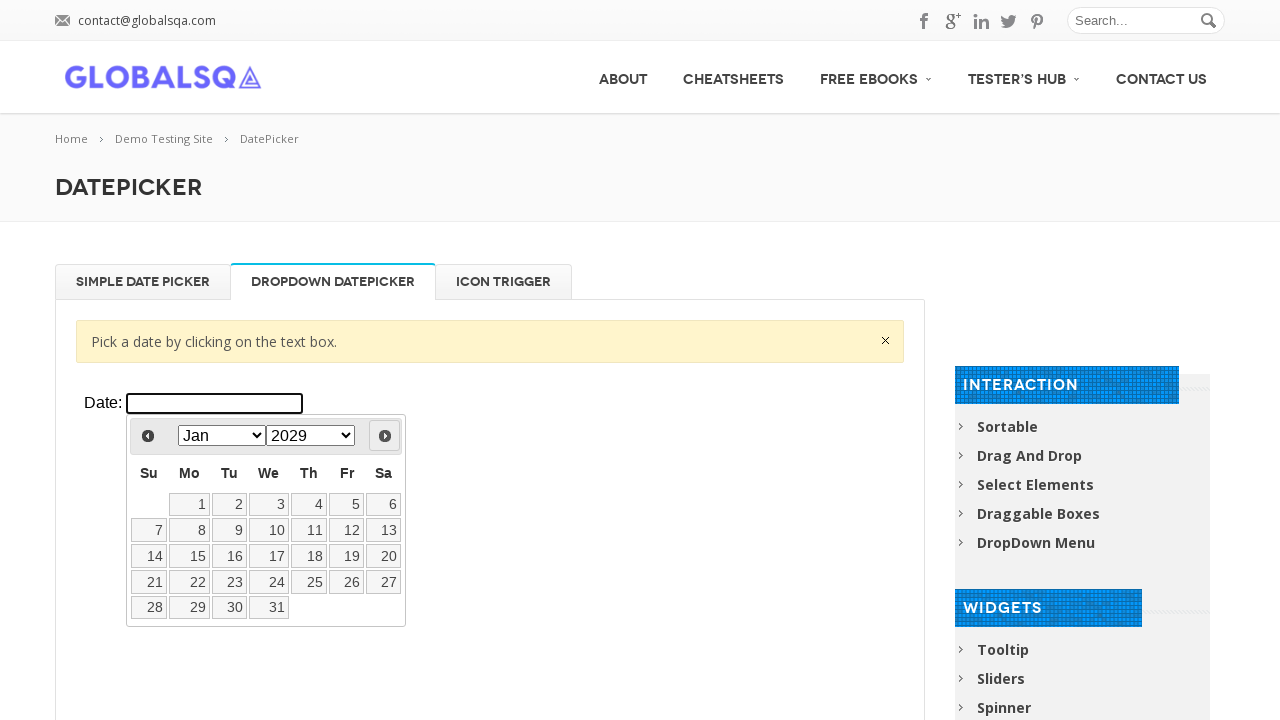

Clicked next month button to navigate from Jan towards Mar at (385, 436) on iframe.demo-frame[src*='dropdown-month-year.html'] >> internal:control=enter-fra
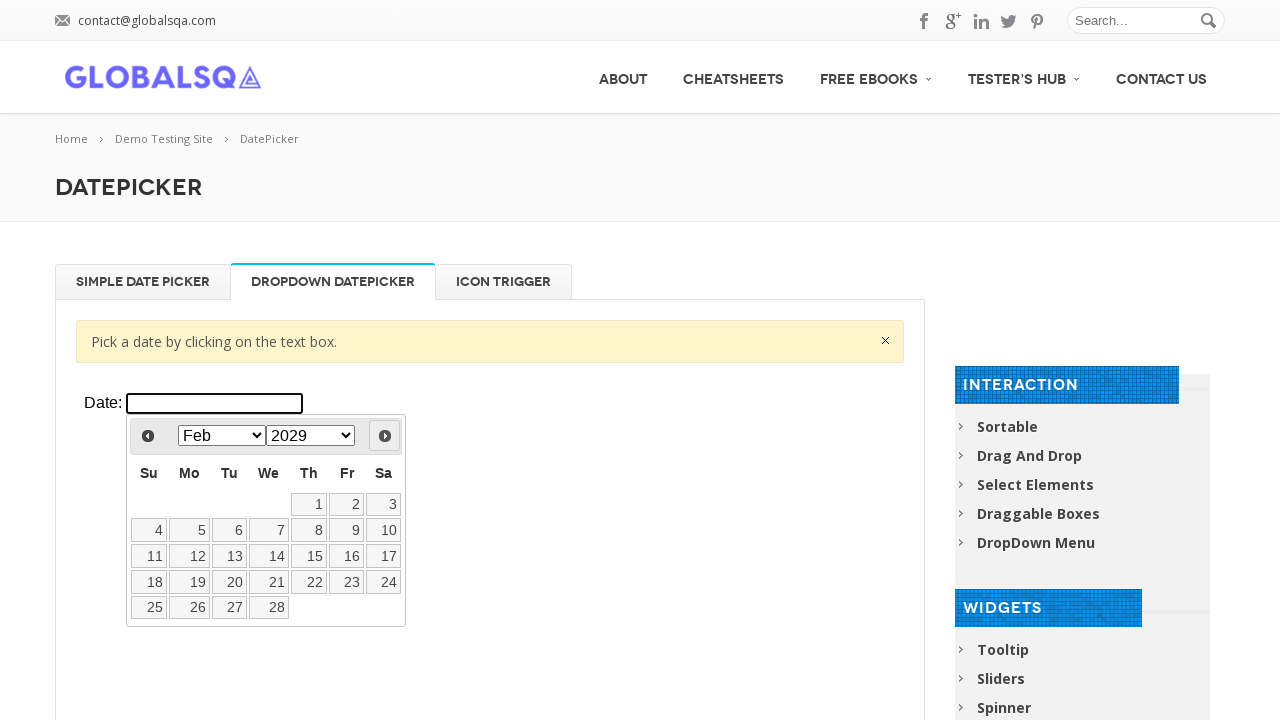

Clicked next month button to navigate from Jan towards Mar at (385, 436) on iframe.demo-frame[src*='dropdown-month-year.html'] >> internal:control=enter-fra
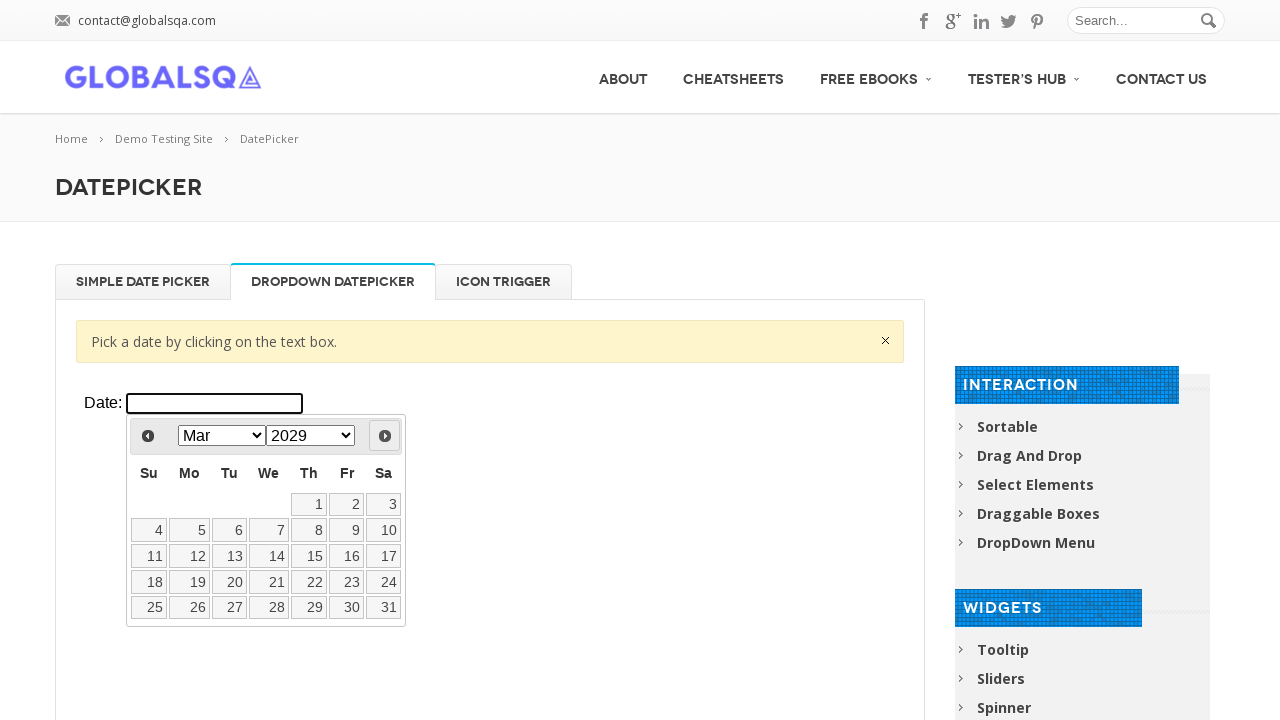

Clicked next month button to navigate from Jan towards Mar at (385, 436) on iframe.demo-frame[src*='dropdown-month-year.html'] >> internal:control=enter-fra
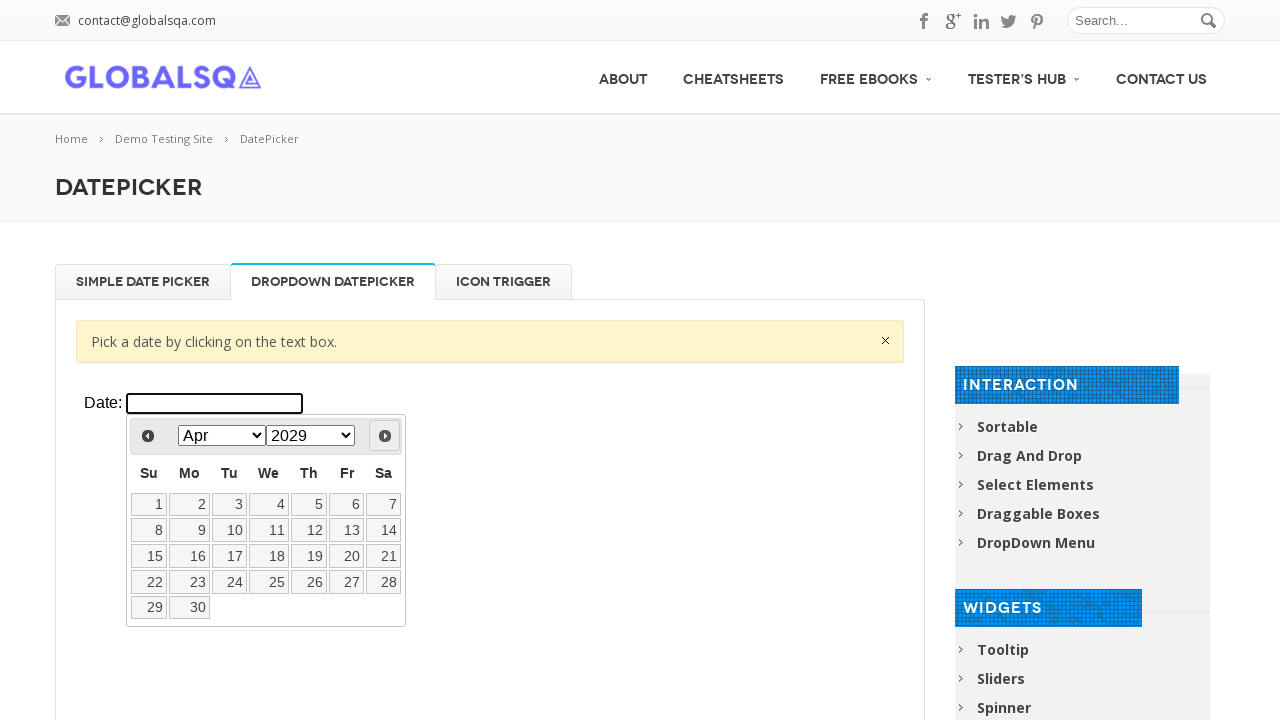

Clicked next month button to navigate from Jan towards Mar at (385, 436) on iframe.demo-frame[src*='dropdown-month-year.html'] >> internal:control=enter-fra
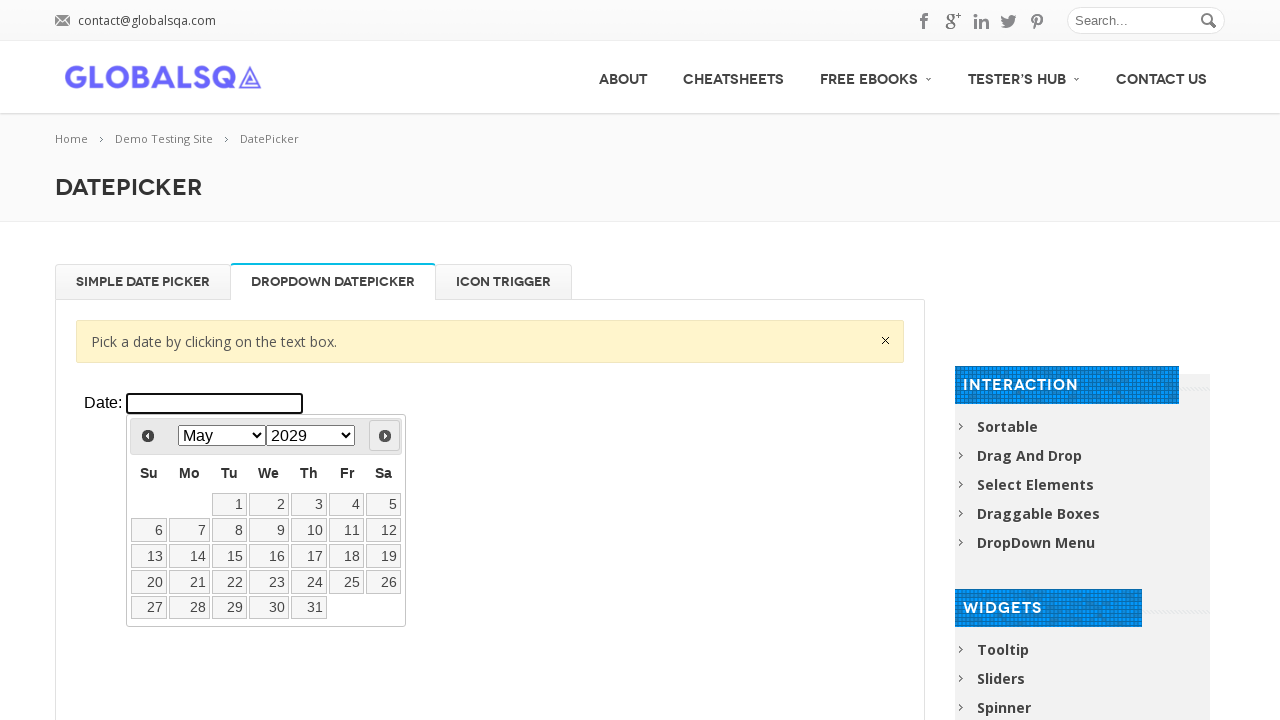

Clicked next month button to navigate from Jan towards Mar at (385, 436) on iframe.demo-frame[src*='dropdown-month-year.html'] >> internal:control=enter-fra
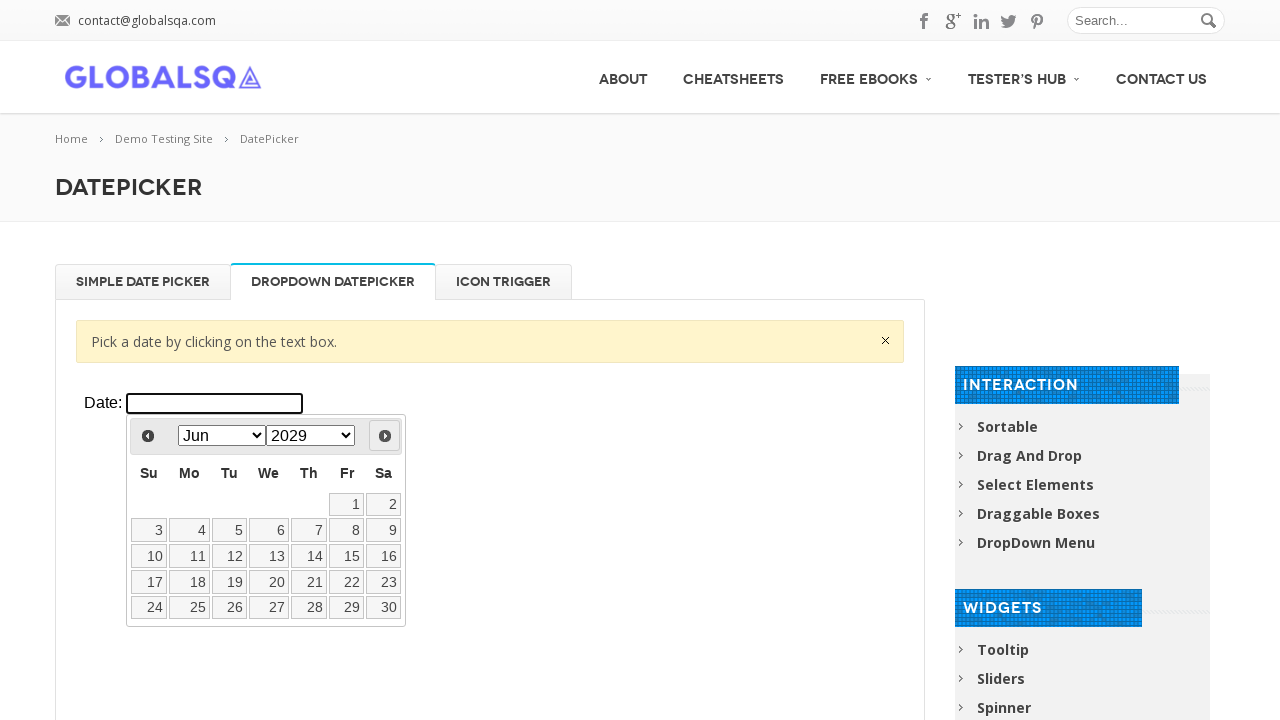

Clicked next month button to navigate from Jan towards Mar at (385, 436) on iframe.demo-frame[src*='dropdown-month-year.html'] >> internal:control=enter-fra
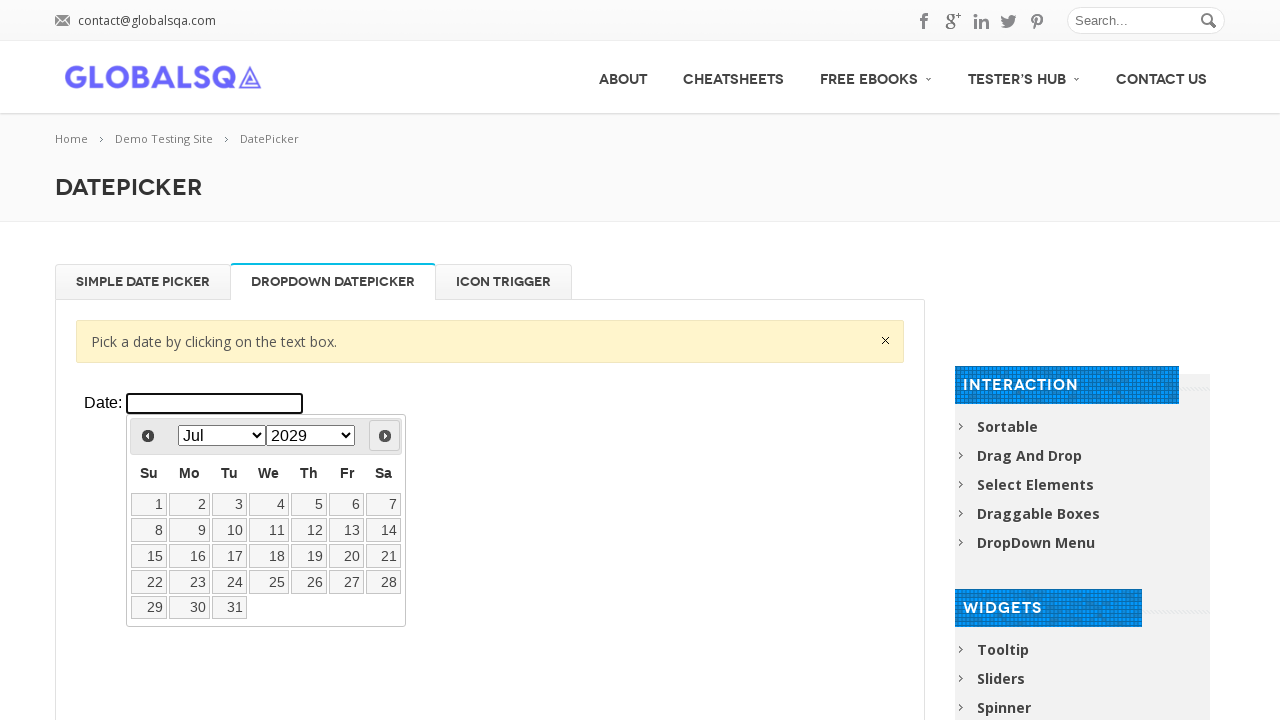

Clicked next month button to navigate from Jan towards Mar at (385, 436) on iframe.demo-frame[src*='dropdown-month-year.html'] >> internal:control=enter-fra
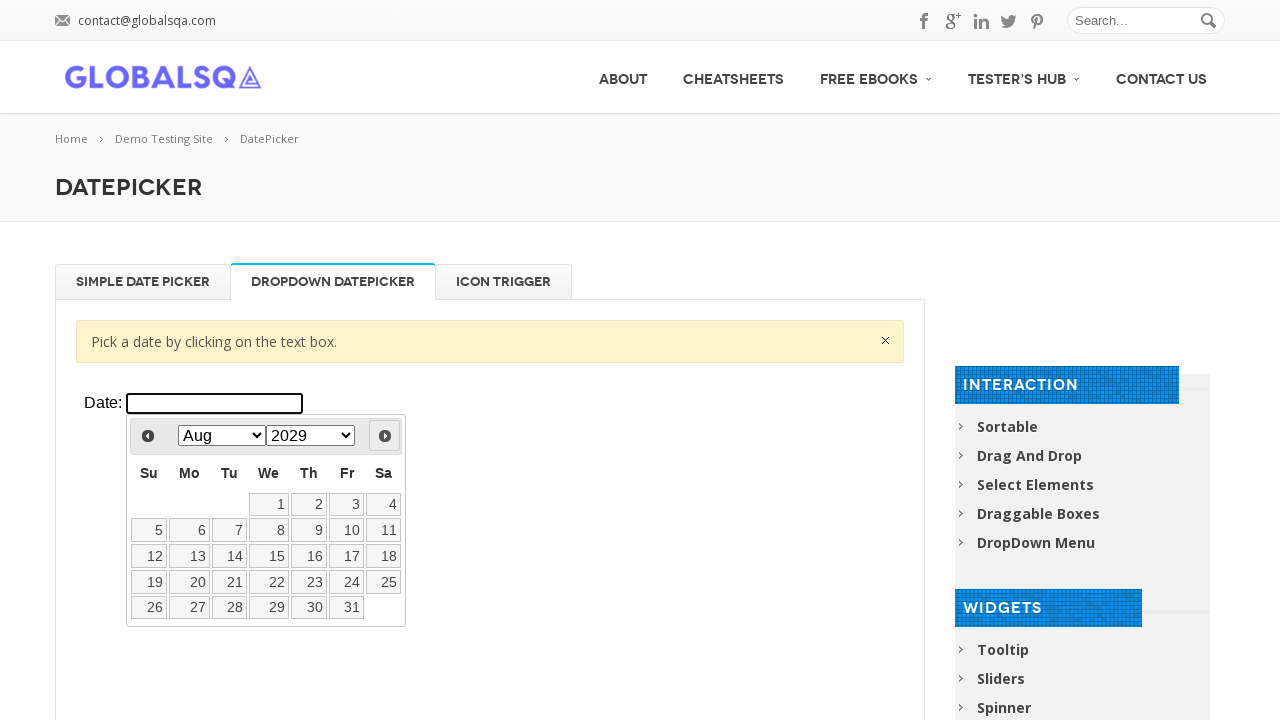

Clicked next month button to navigate from Jan towards Mar at (385, 436) on iframe.demo-frame[src*='dropdown-month-year.html'] >> internal:control=enter-fra
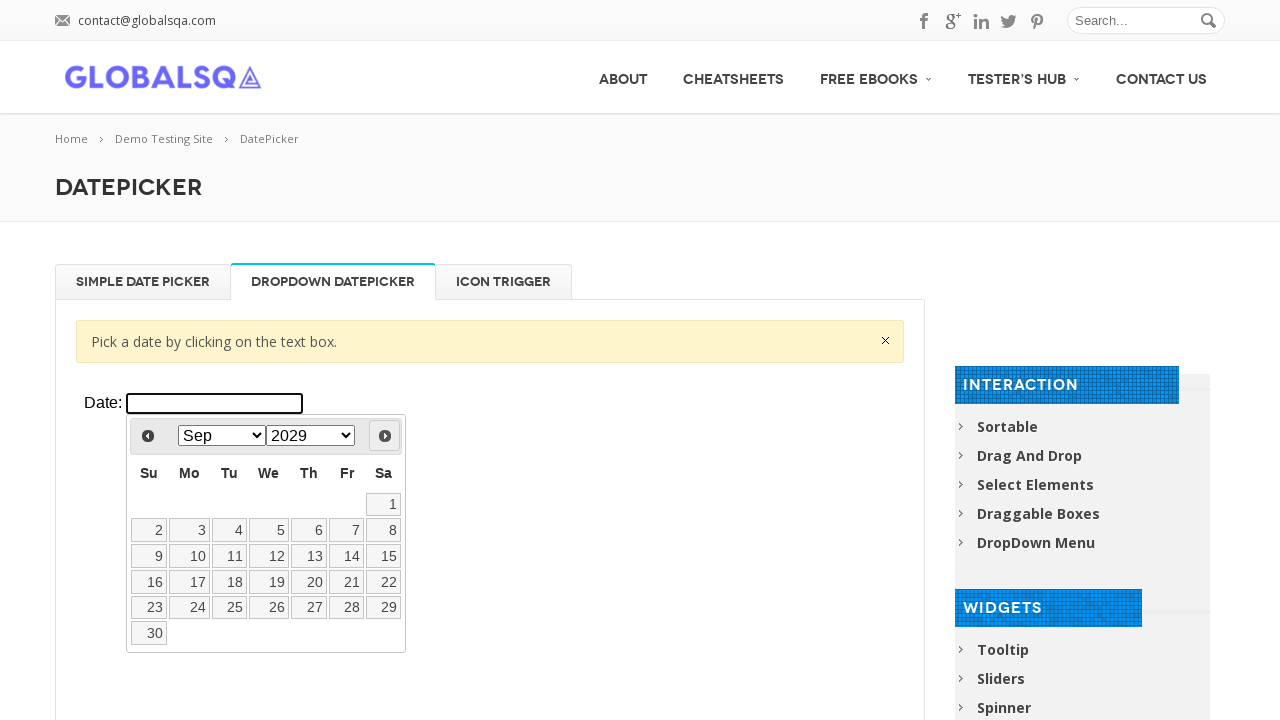

Clicked next month button to navigate from Jan towards Mar at (385, 436) on iframe.demo-frame[src*='dropdown-month-year.html'] >> internal:control=enter-fra
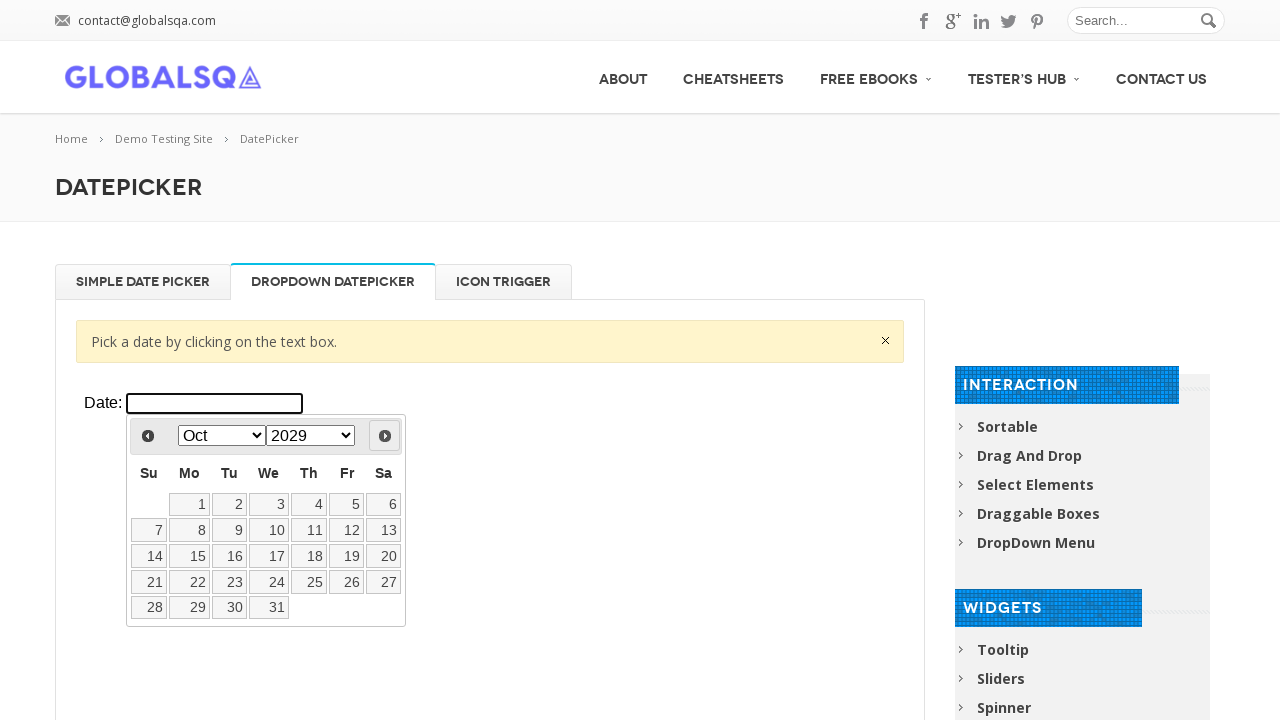

Clicked next month button to navigate from Jan towards Mar at (385, 436) on iframe.demo-frame[src*='dropdown-month-year.html'] >> internal:control=enter-fra
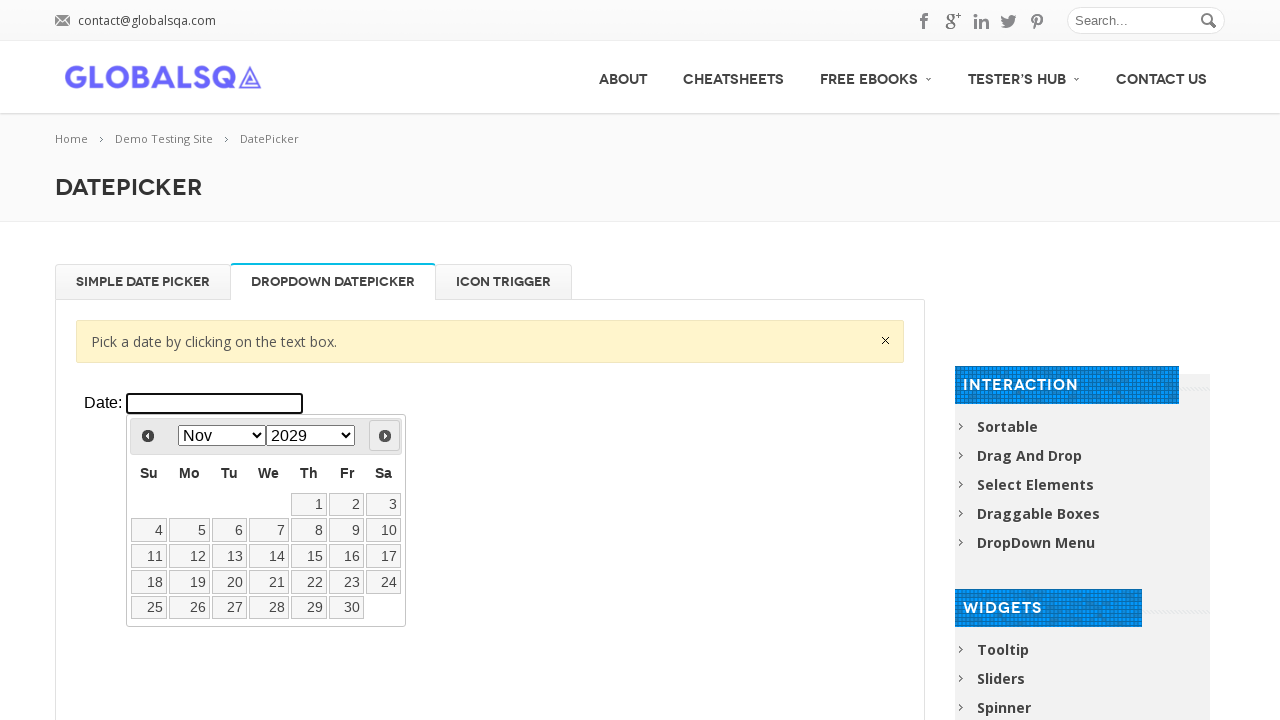

Clicked next month button to navigate from Jan towards Mar at (385, 436) on iframe.demo-frame[src*='dropdown-month-year.html'] >> internal:control=enter-fra
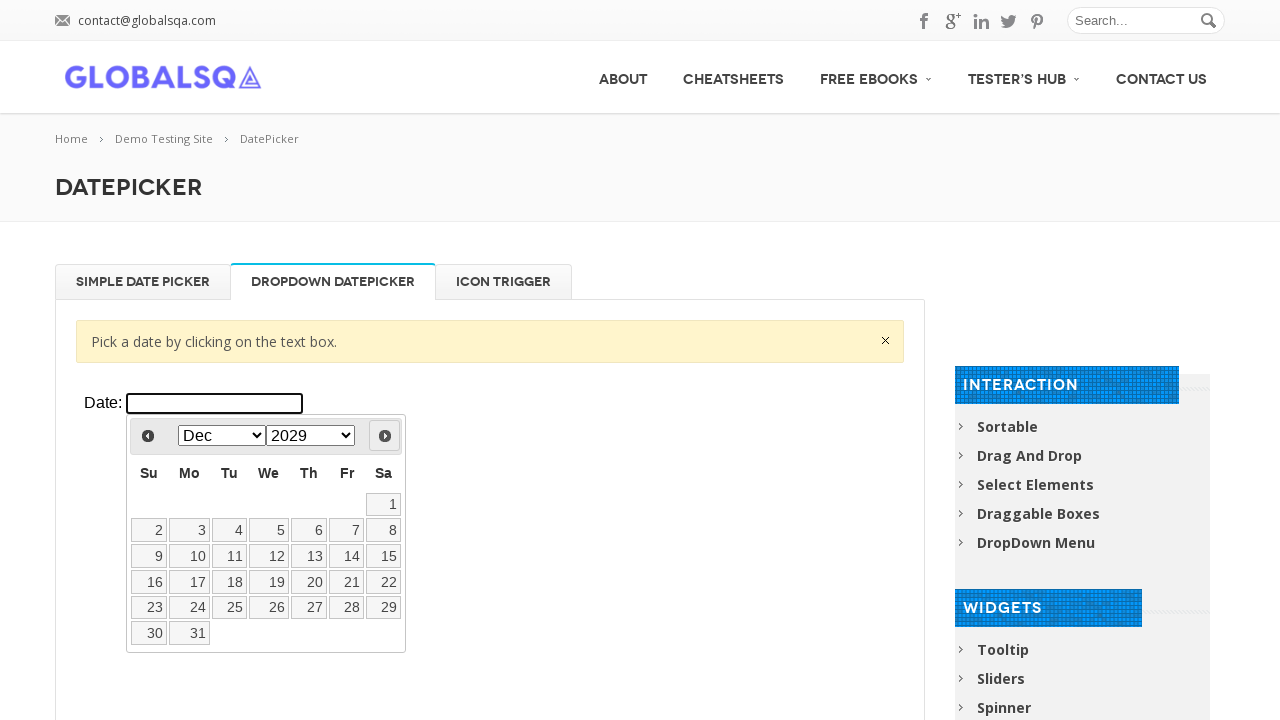

Clicked next month button to navigate from Jan towards Mar at (385, 436) on iframe.demo-frame[src*='dropdown-month-year.html'] >> internal:control=enter-fra
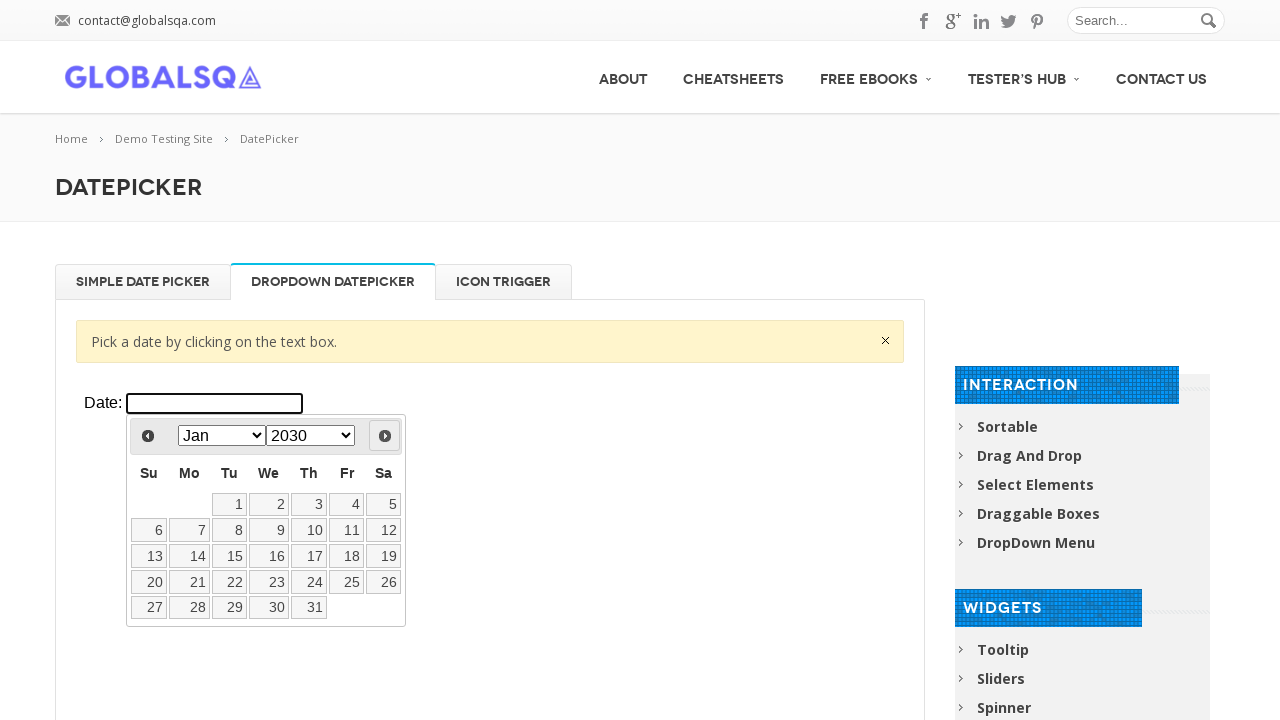

Clicked next month button to navigate from Jan towards Mar at (385, 436) on iframe.demo-frame[src*='dropdown-month-year.html'] >> internal:control=enter-fra
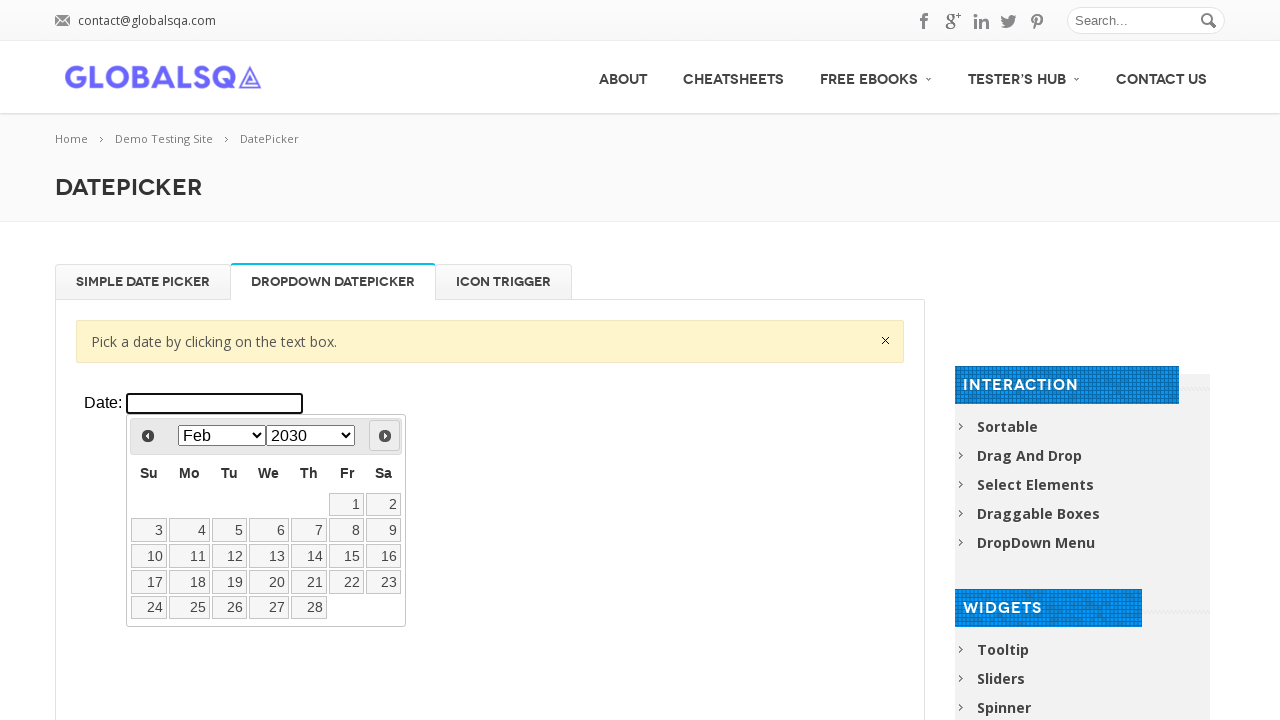

Clicked next month button to navigate from Jan towards Mar at (385, 436) on iframe.demo-frame[src*='dropdown-month-year.html'] >> internal:control=enter-fra
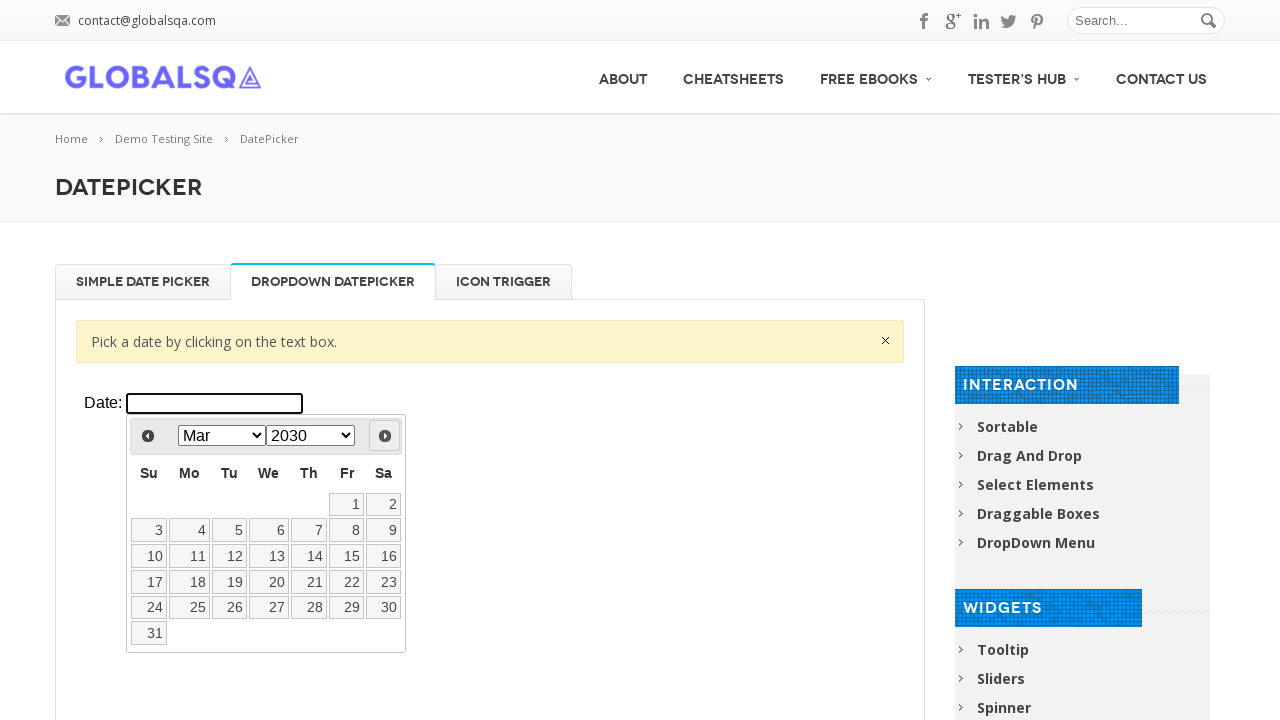

Clicked on date 8 in the calendar at (347, 530) on iframe.demo-frame[src*='dropdown-month-year.html'] >> internal:control=enter-fra
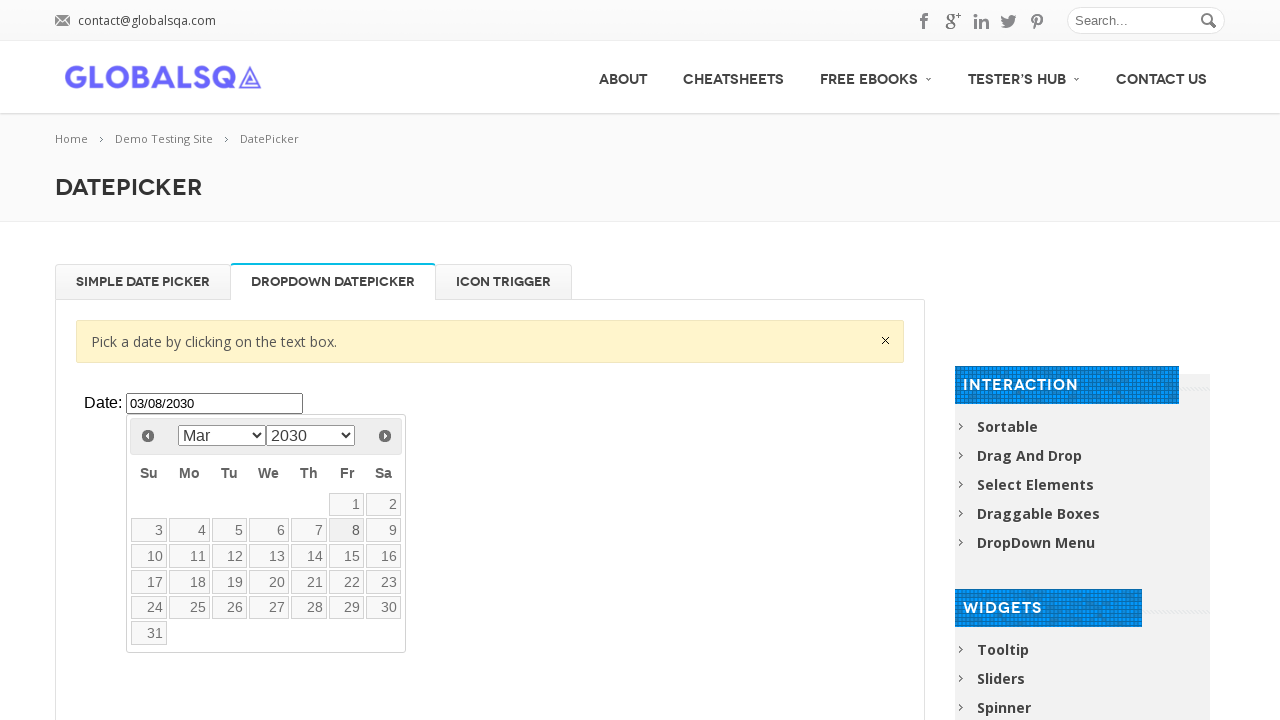

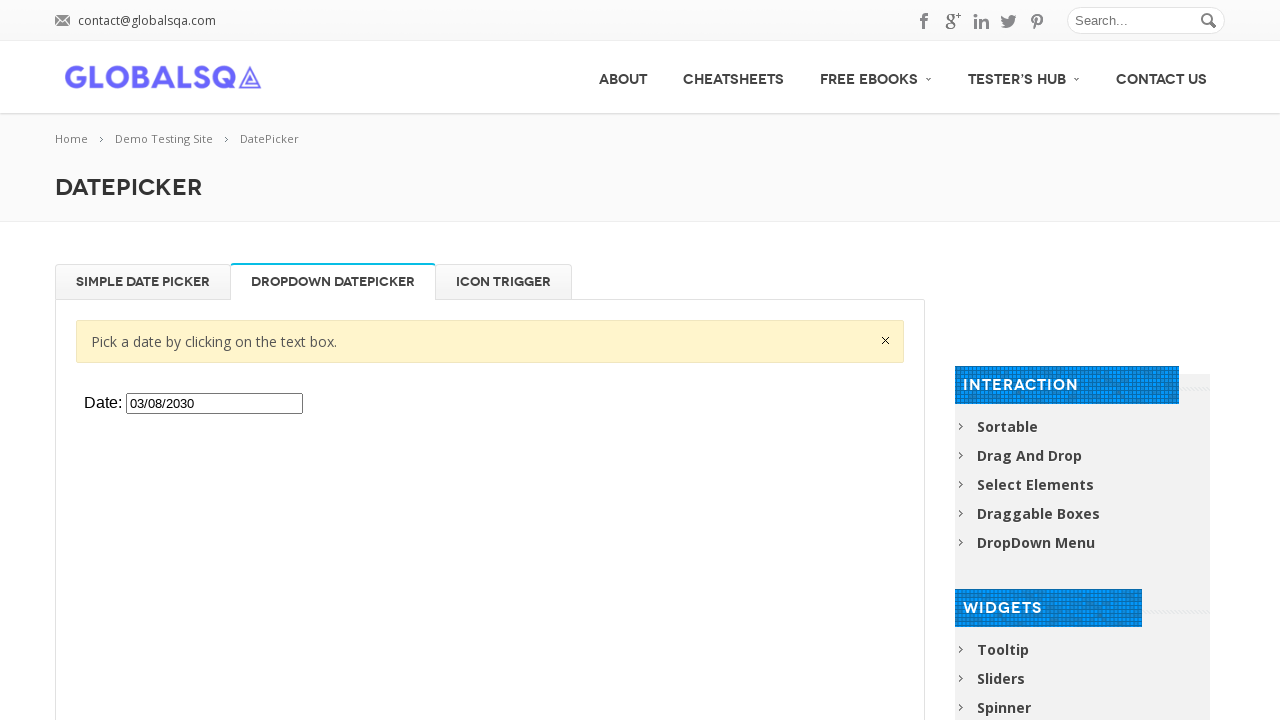